Tests the contact form functionality by filling in email, contact name, and message fields, then submitting the form

Starting URL: https://www.demoblaze.com/index.html

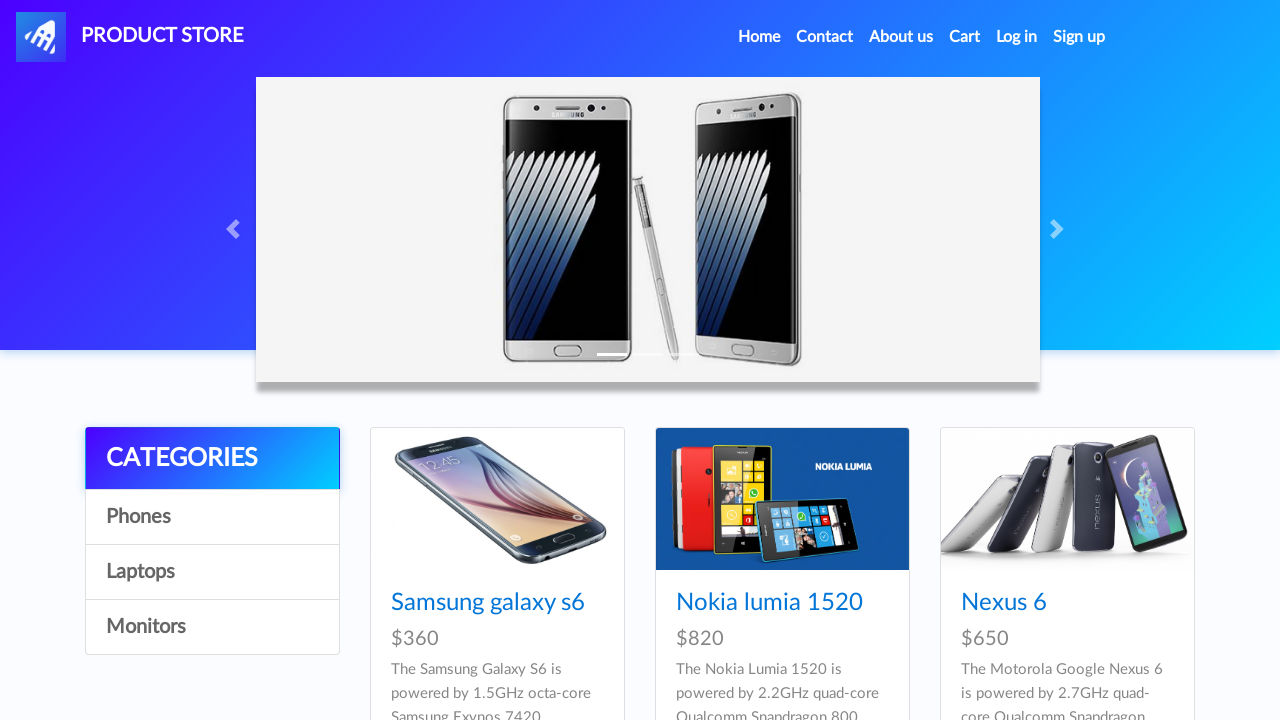

Clicked Contact link to open contact modal at (825, 37) on internal:role=link[name="Contact"i]
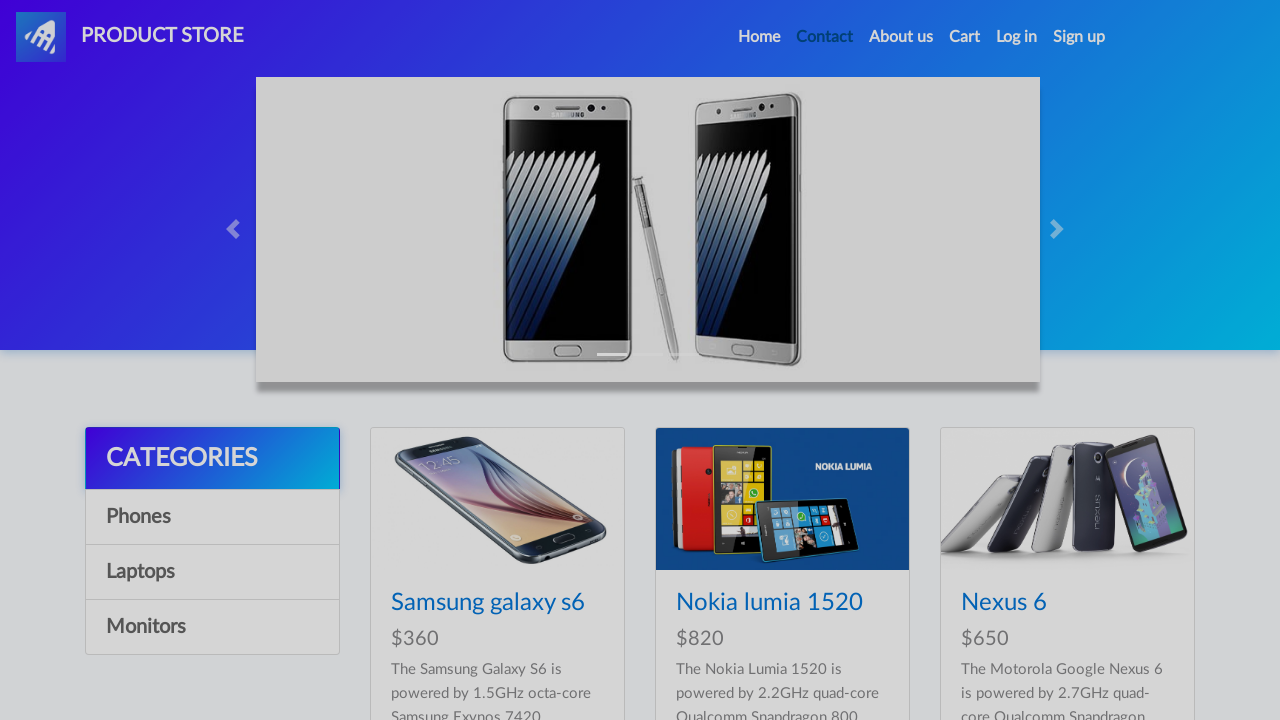

Filled contact email field with 'contacto@mail.com' on #recipient-email
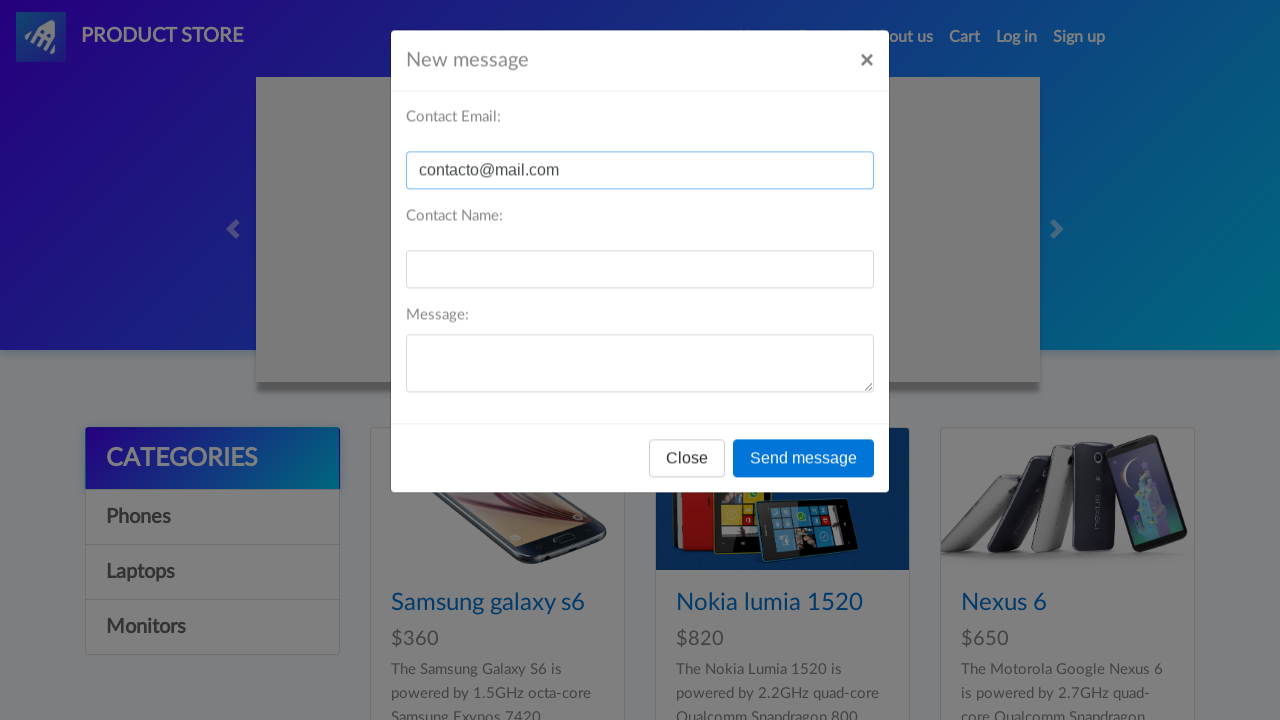

Filled contact name field with 'Jorge contacto' on internal:label="Contact Email:"i
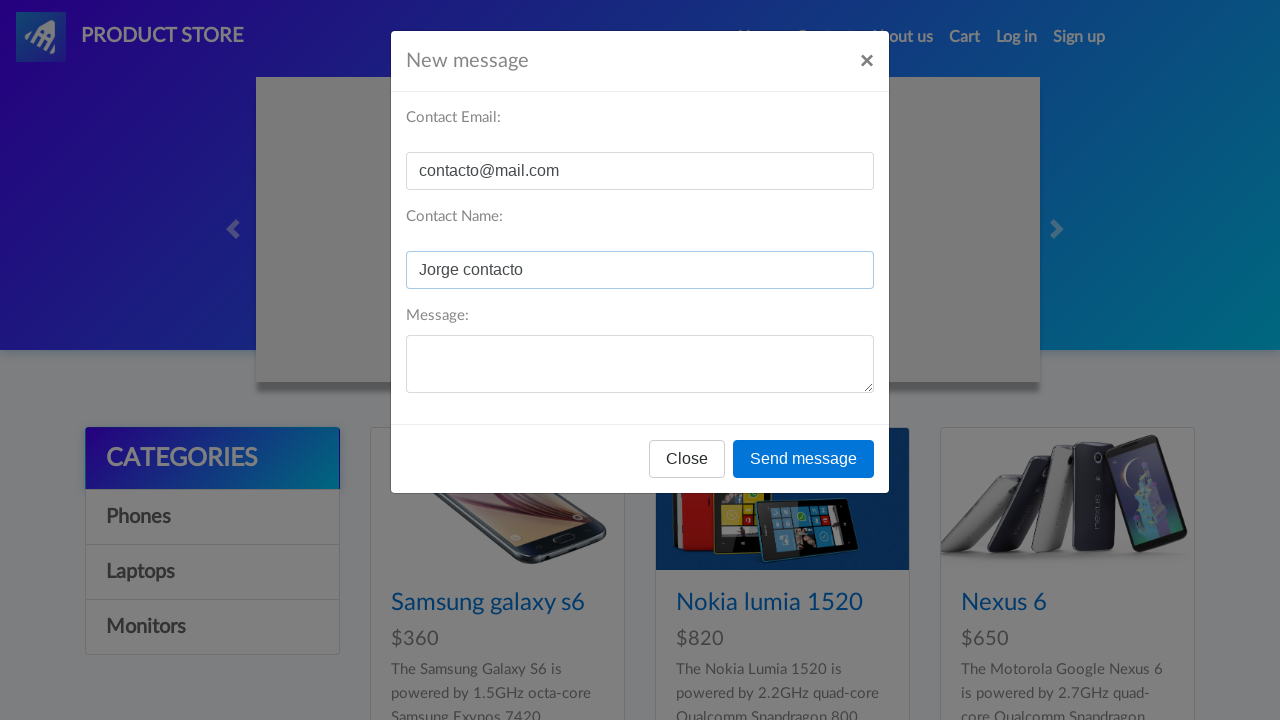

Filled message field with 'Mensaje de contacto' on internal:label="Message:"i
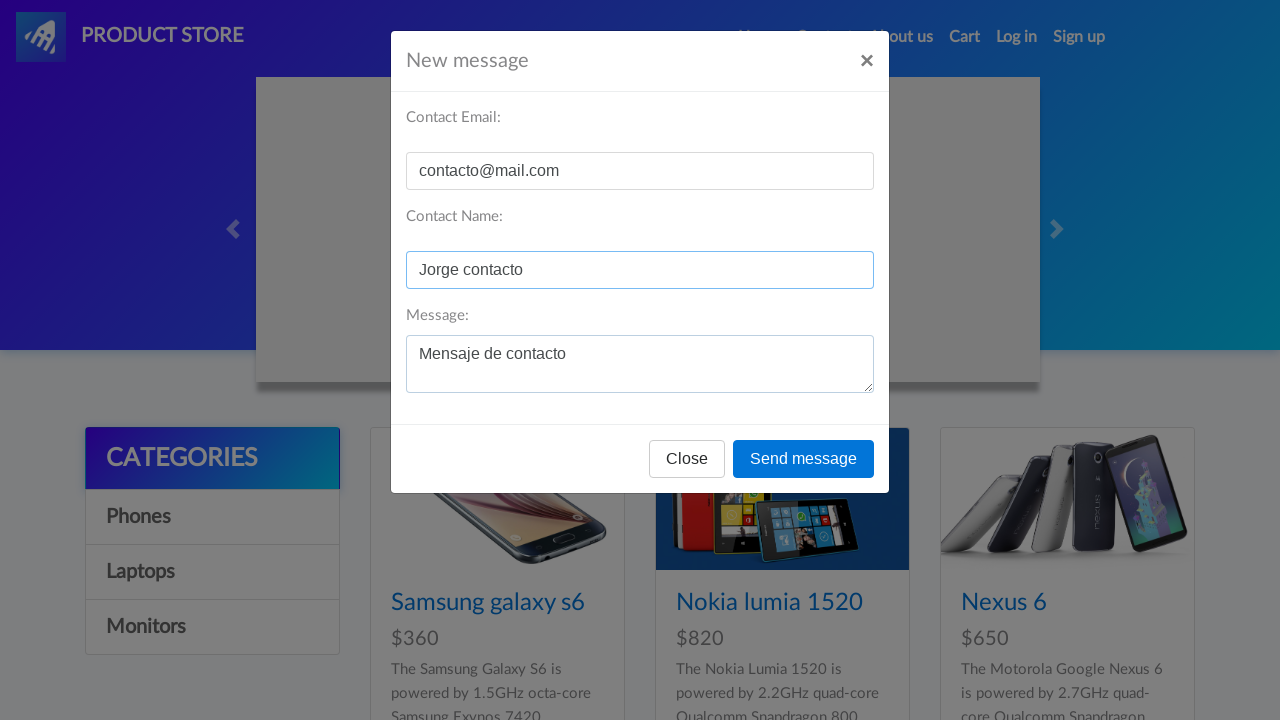

Set up dialog handler to dismiss alerts
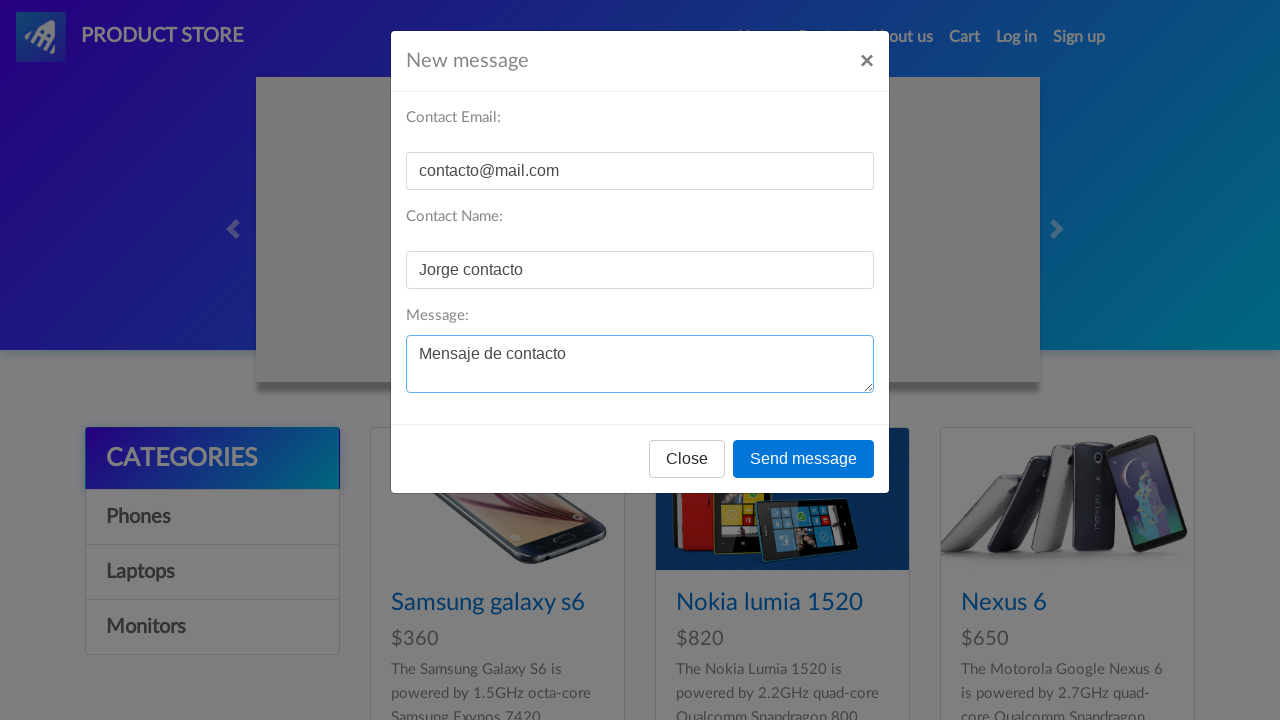

Clicked Send message button to submit contact form at (804, 459) on internal:role=button[name="Send message"i]
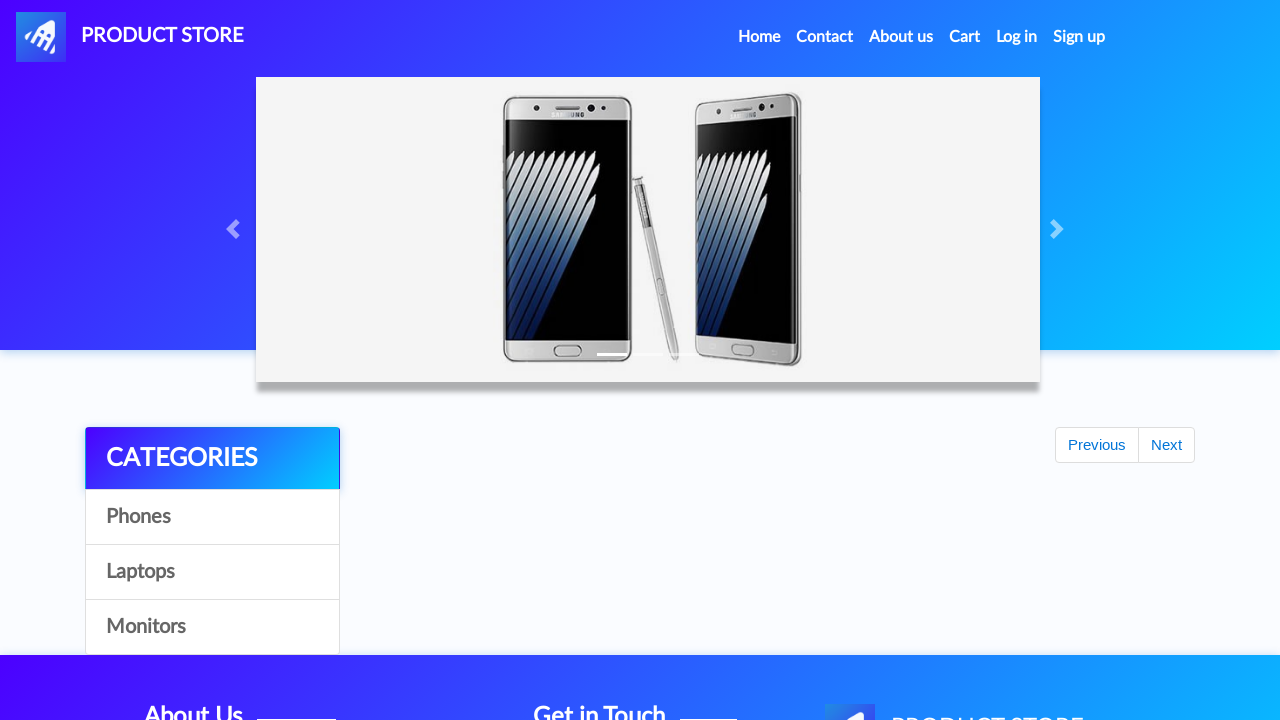

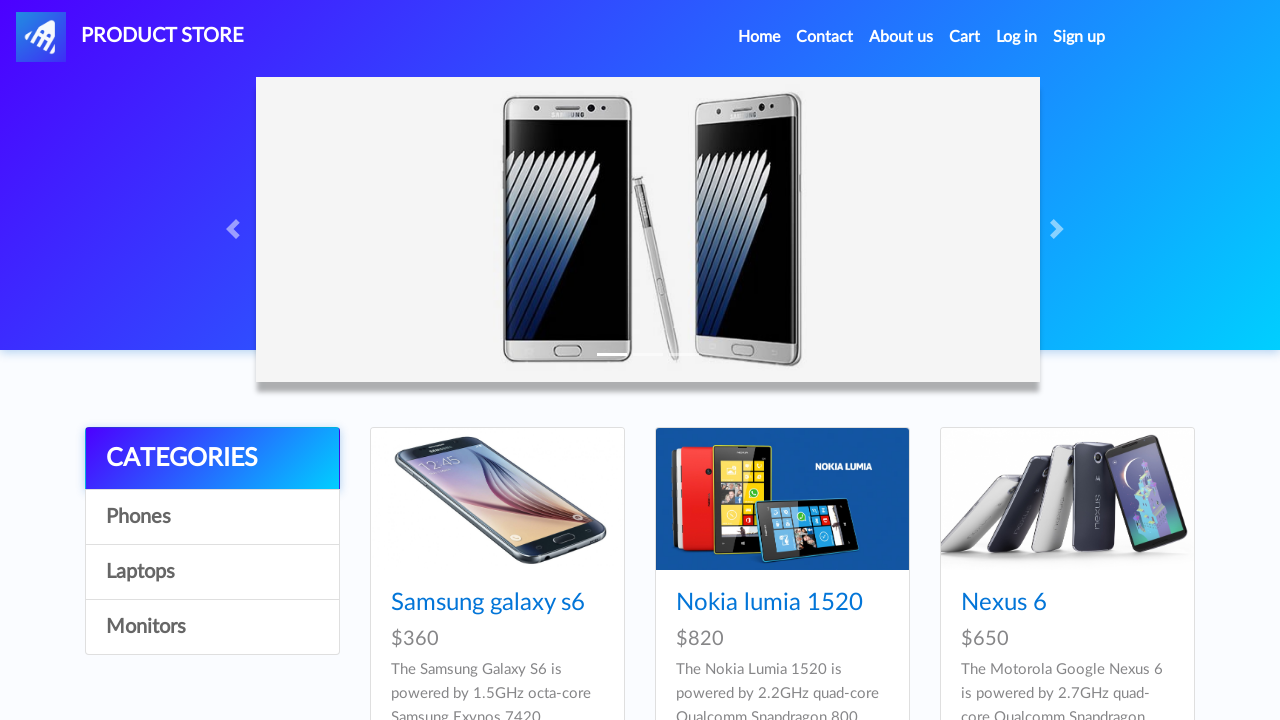